Adds specific vegetables (Cucumber, Brocolli, Tomato) to the shopping cart by finding them in the product list and clicking their add to cart buttons

Starting URL: https://rahulshettyacademy.com/seleniumPractise/#/

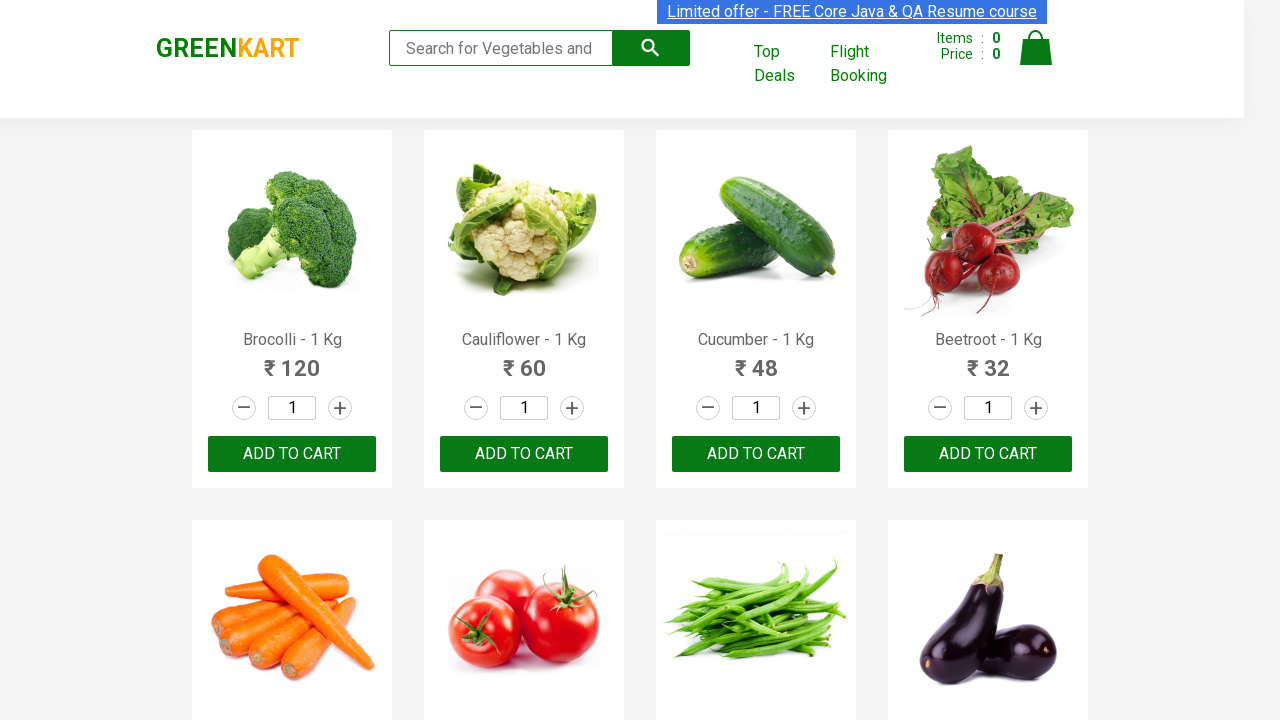

Retrieved all product name elements from the page
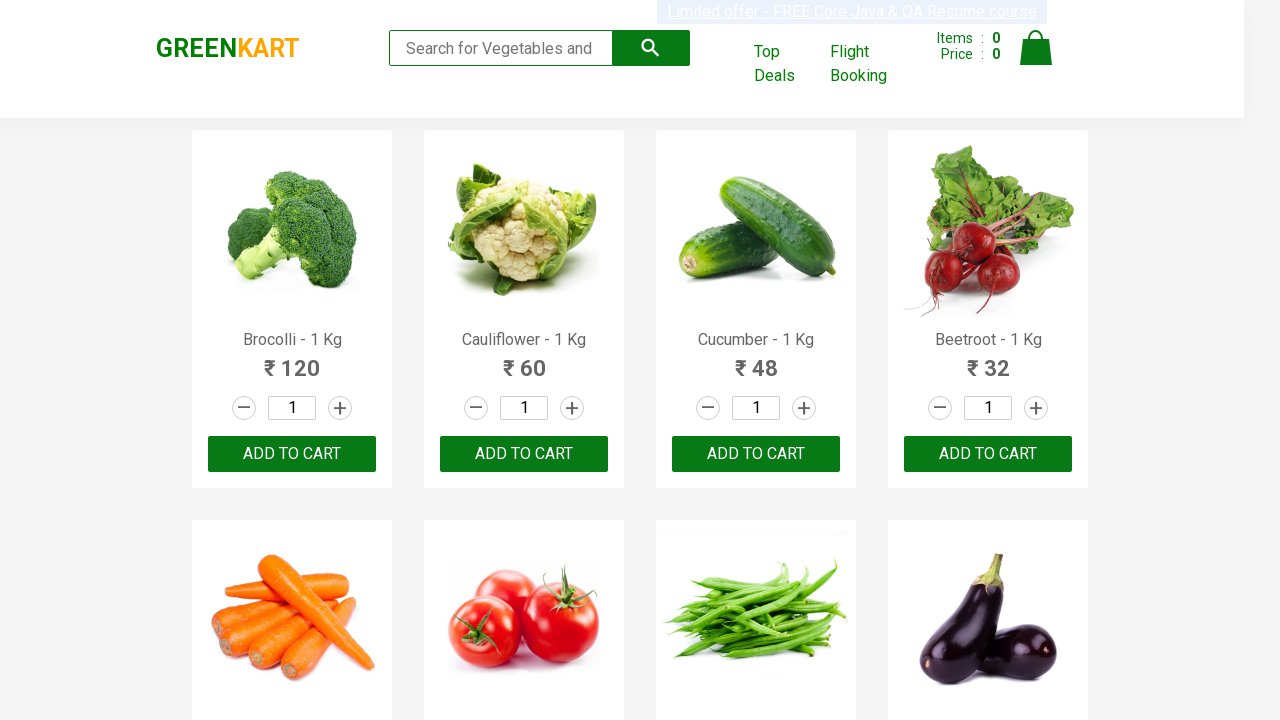

Retrieved text content from product element 0
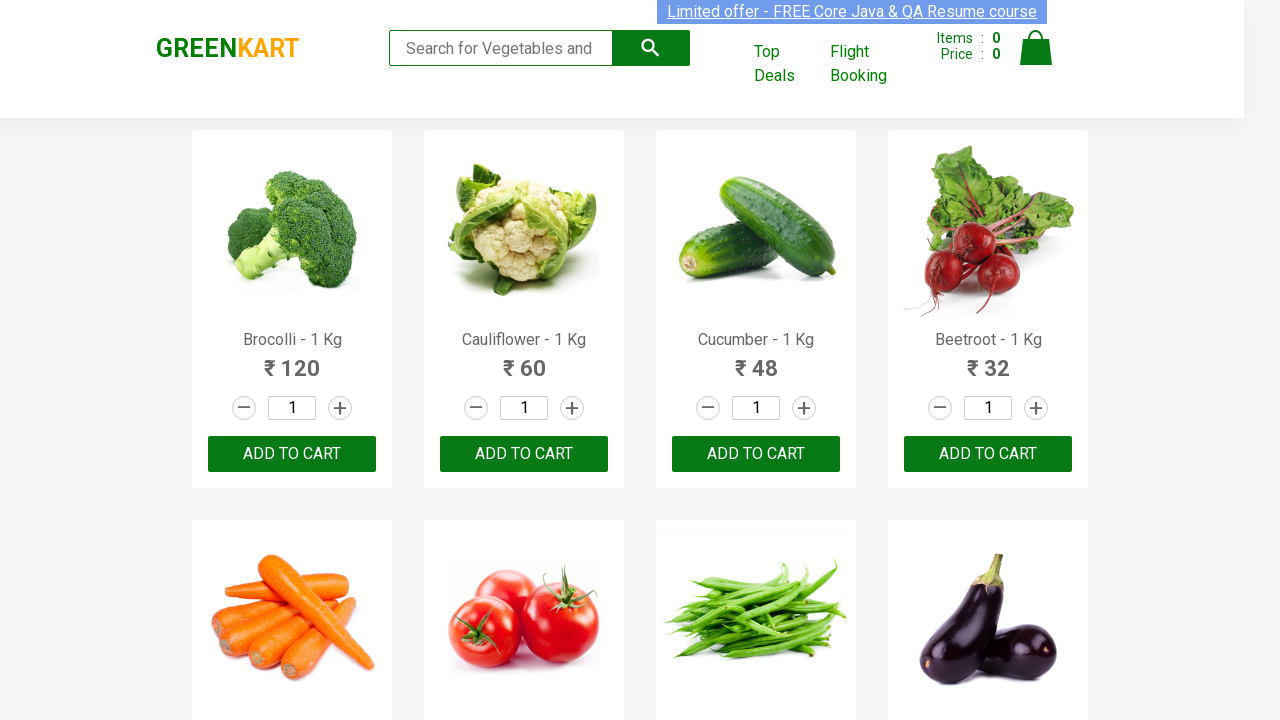

Added 'Brocolli' to shopping cart at (292, 454) on xpath=//div[@class='product-action']/button >> nth=0
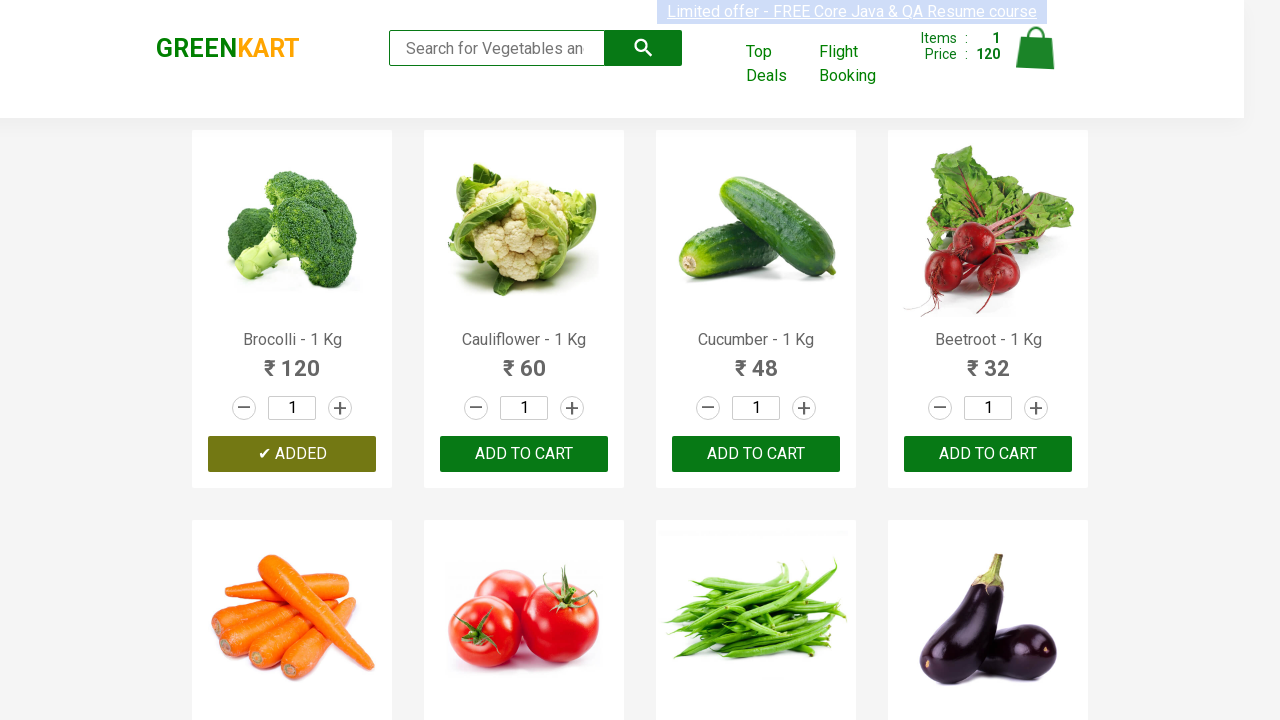

Retrieved text content from product element 1
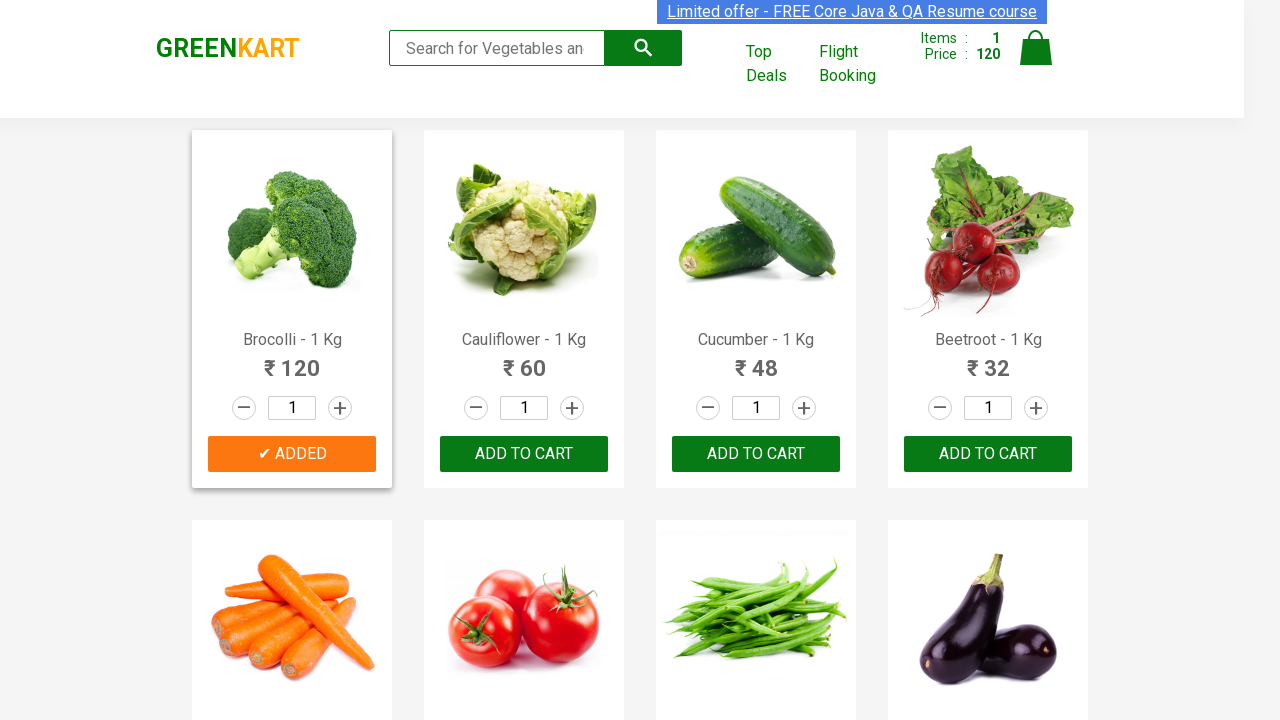

Retrieved text content from product element 2
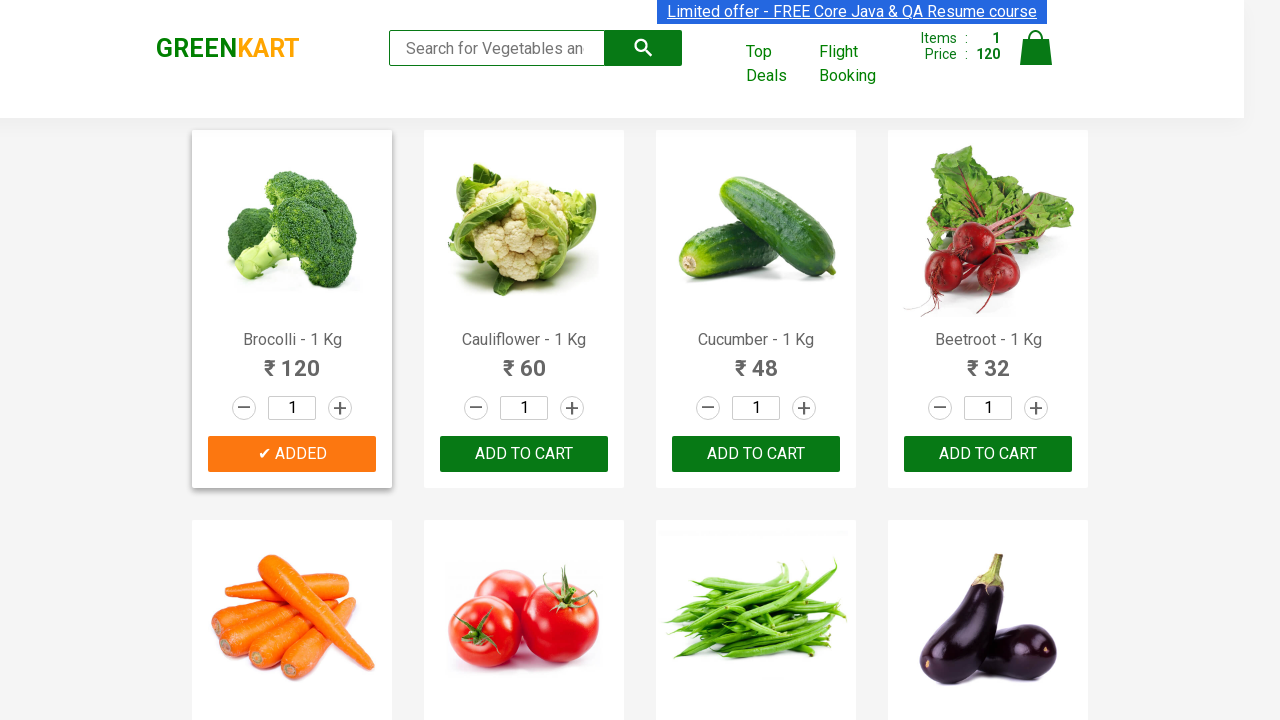

Added 'Cucumber' to shopping cart at (756, 454) on xpath=//div[@class='product-action']/button >> nth=2
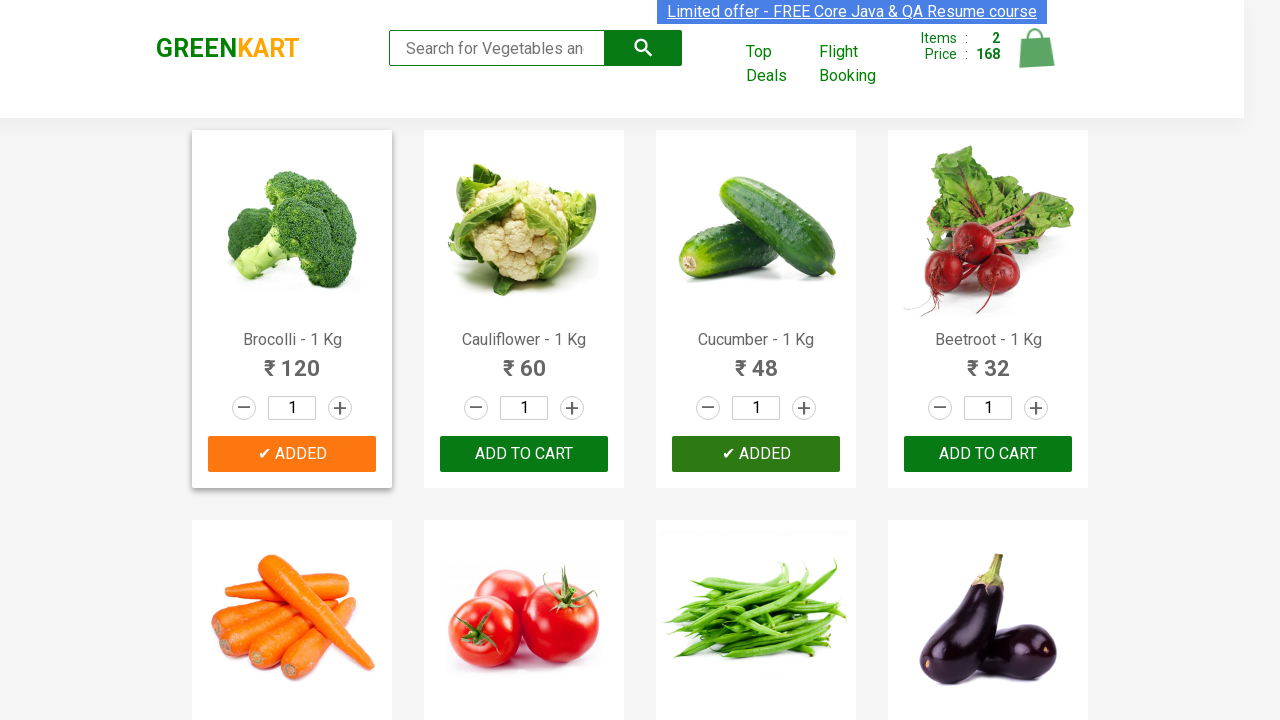

Retrieved text content from product element 3
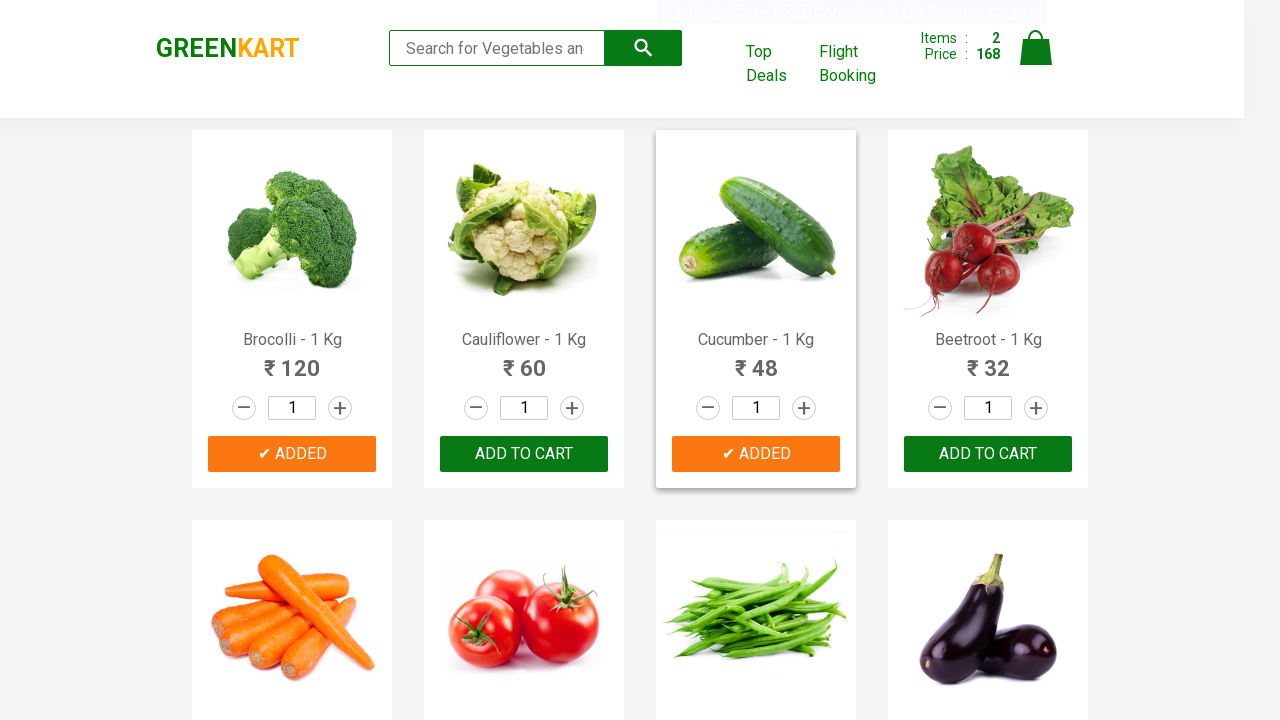

Retrieved text content from product element 4
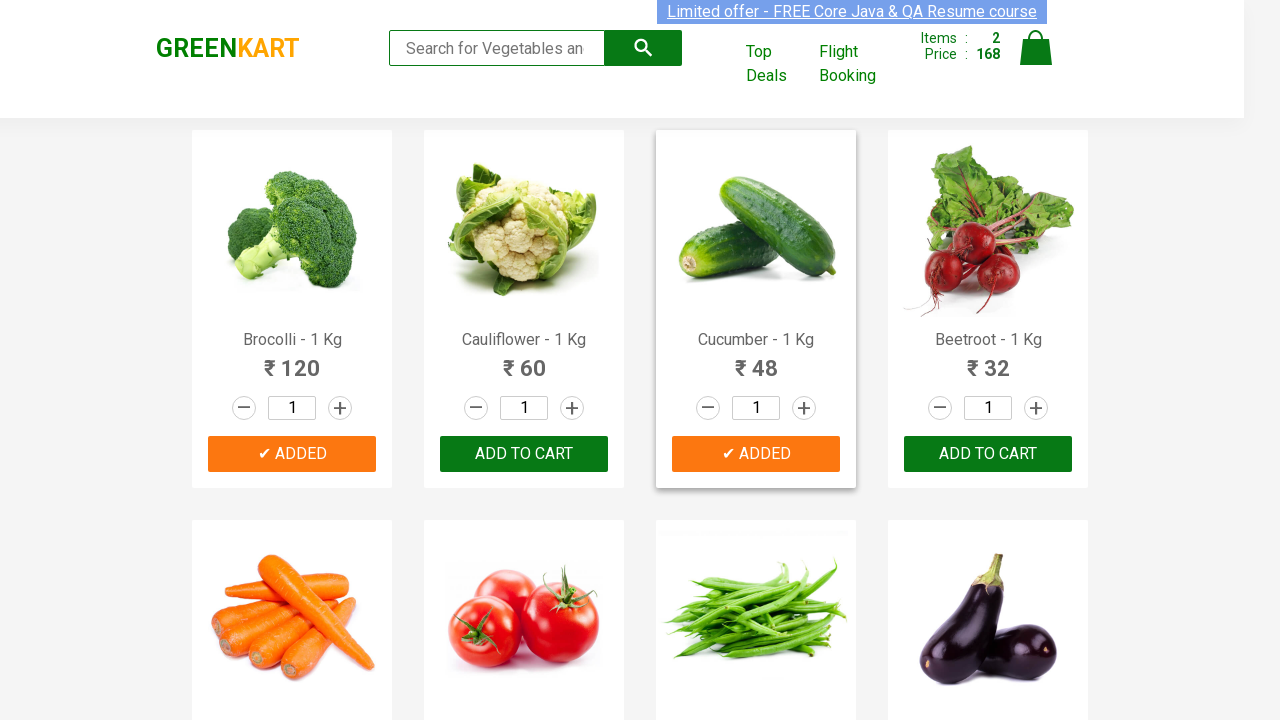

Retrieved text content from product element 5
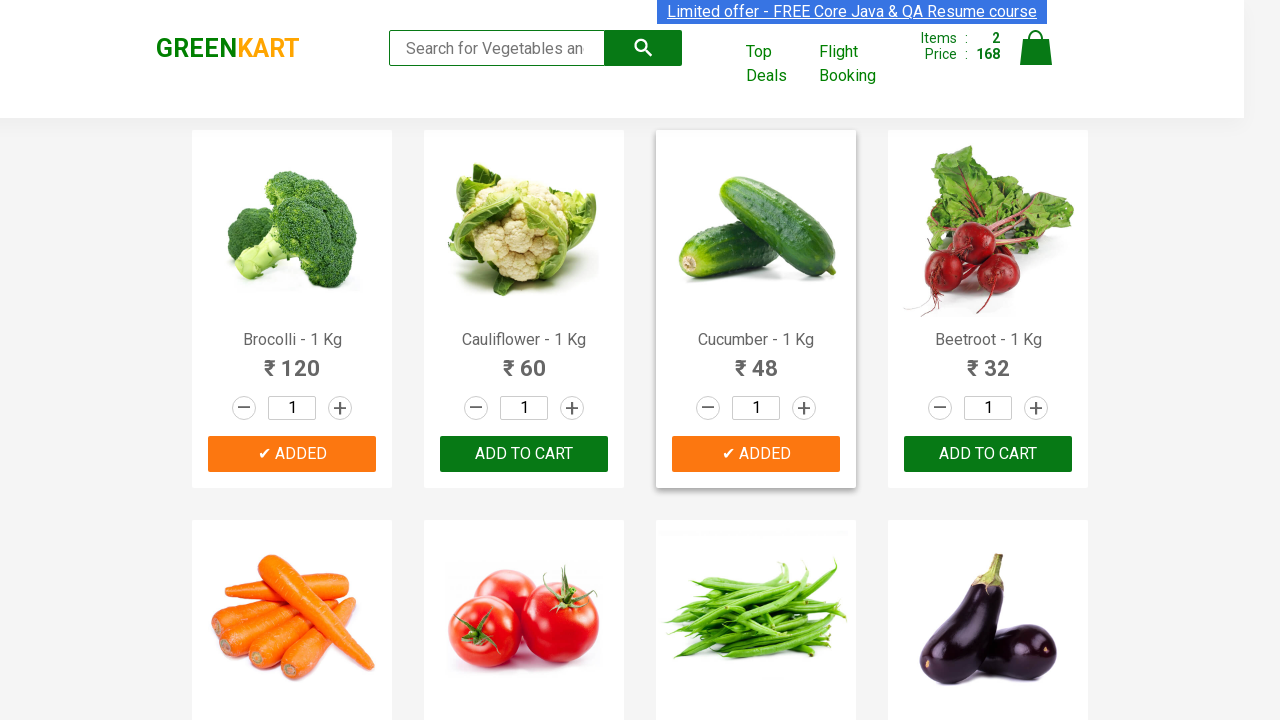

Added 'Tomato' to shopping cart at (524, 360) on xpath=//div[@class='product-action']/button >> nth=5
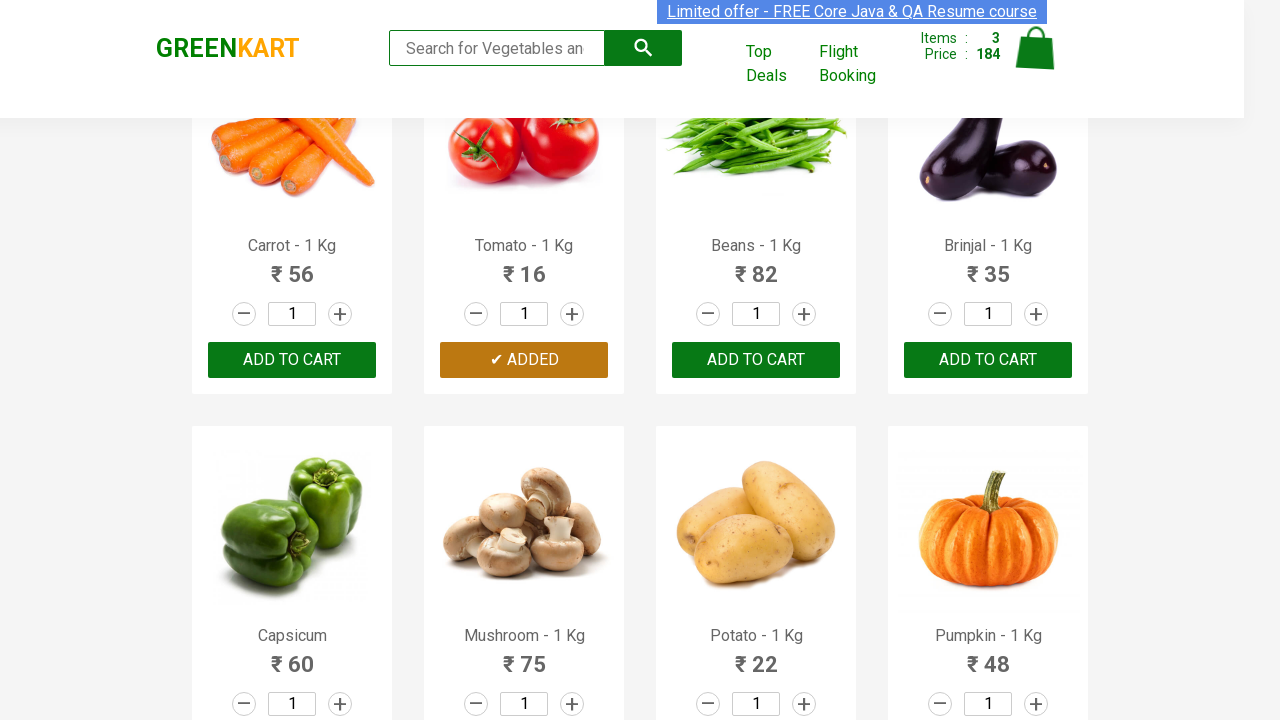

All 3 vegetables (Cucumber, Brocolli, Tomato) have been added to cart
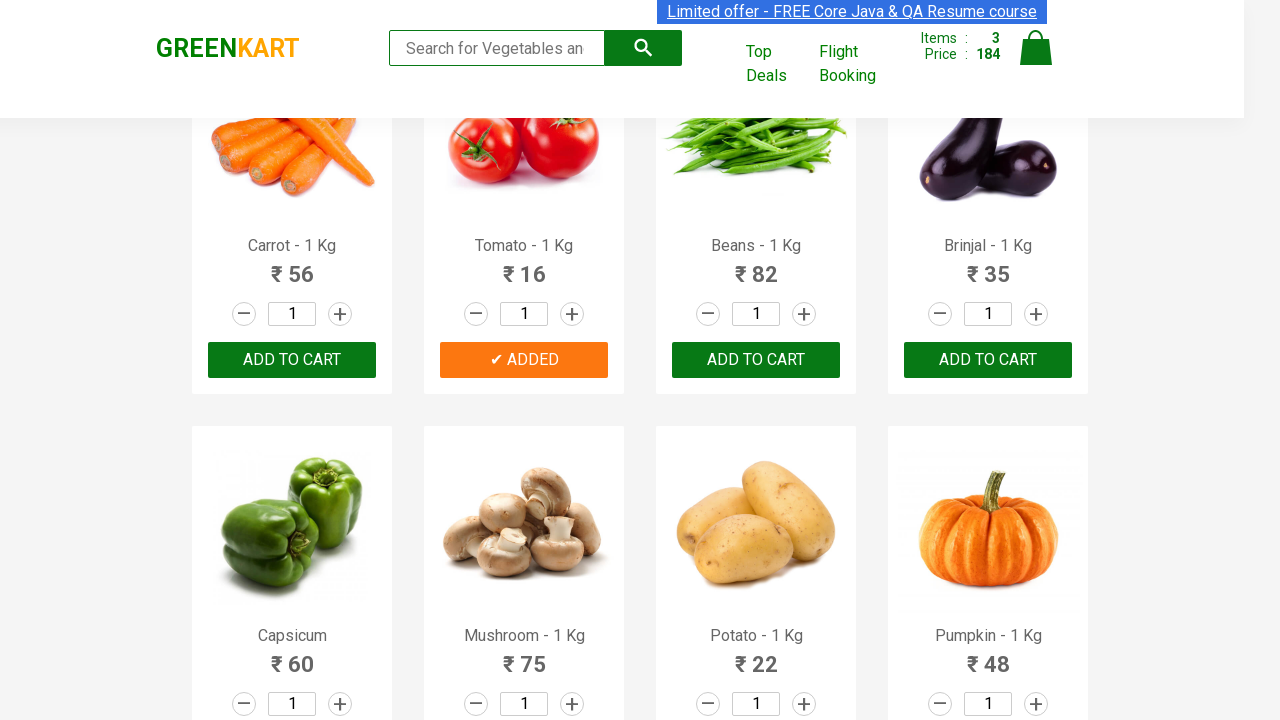

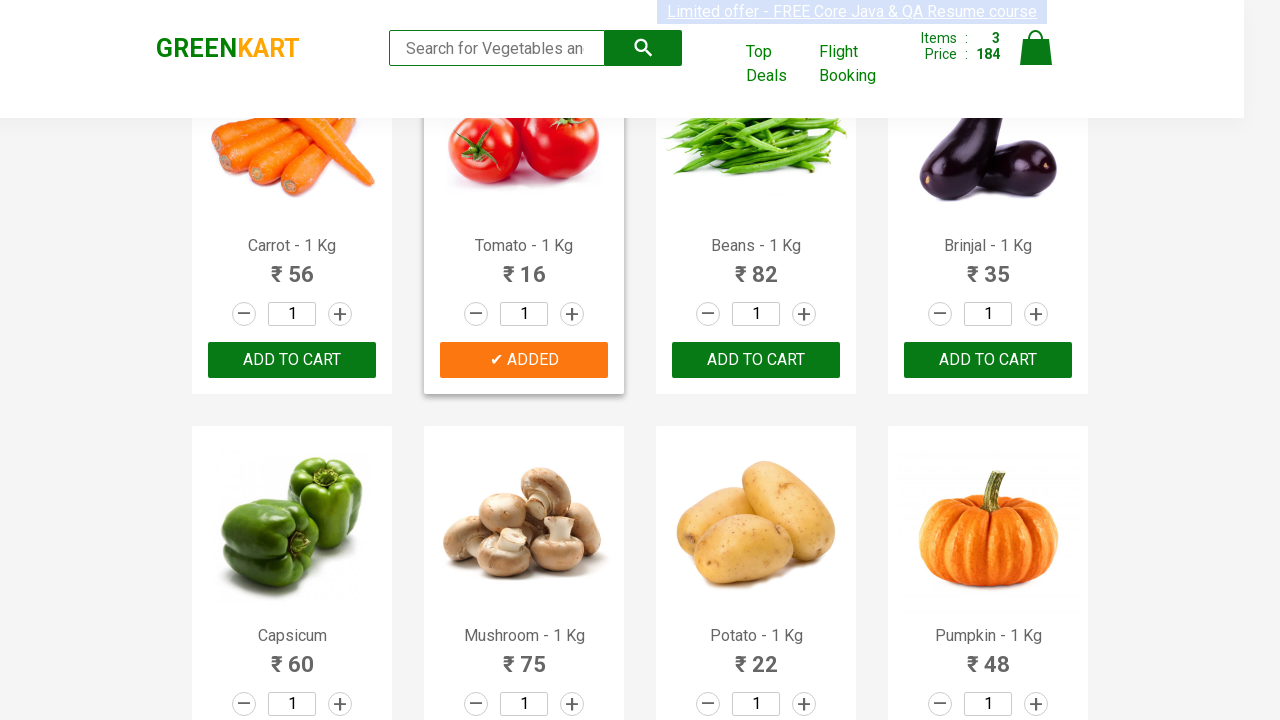